Tests JavaScript alert handling by clicking alert buttons and accepting the alert dialogs that appear, including a timed alert that appears after 5 seconds.

Starting URL: https://demoqa.com/alerts

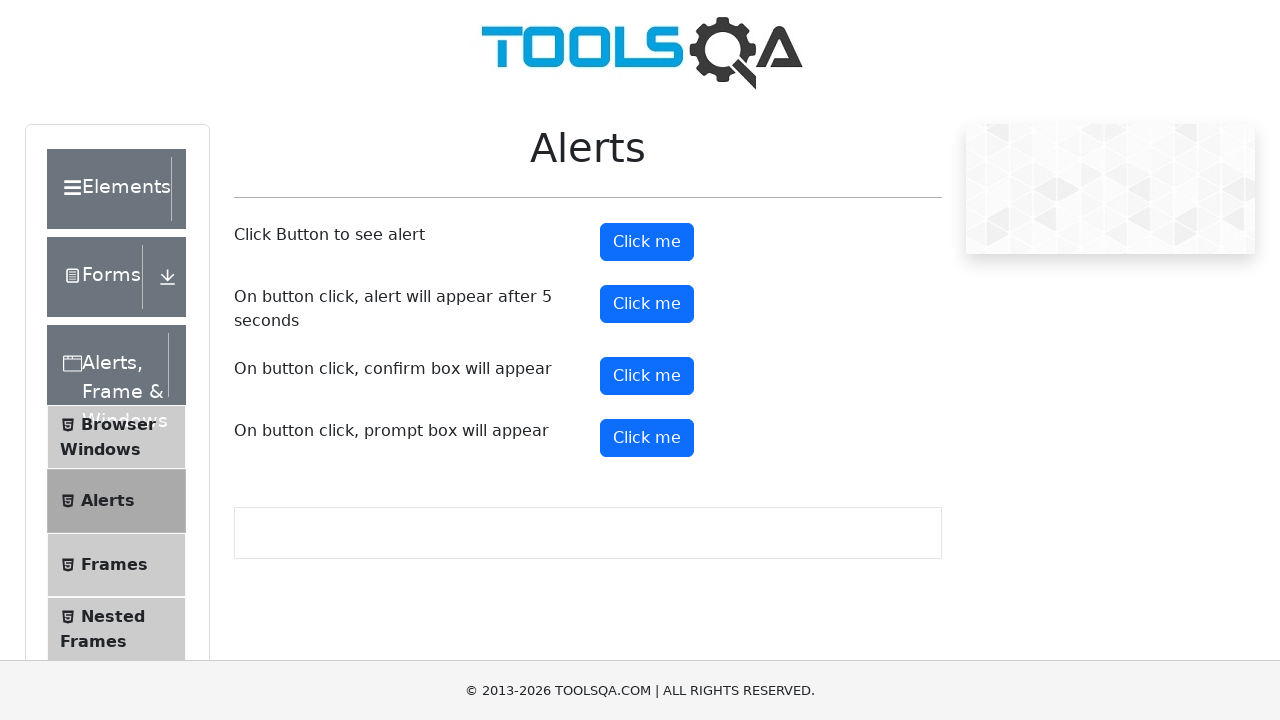

Scrolled down 300 pixels to see alert content
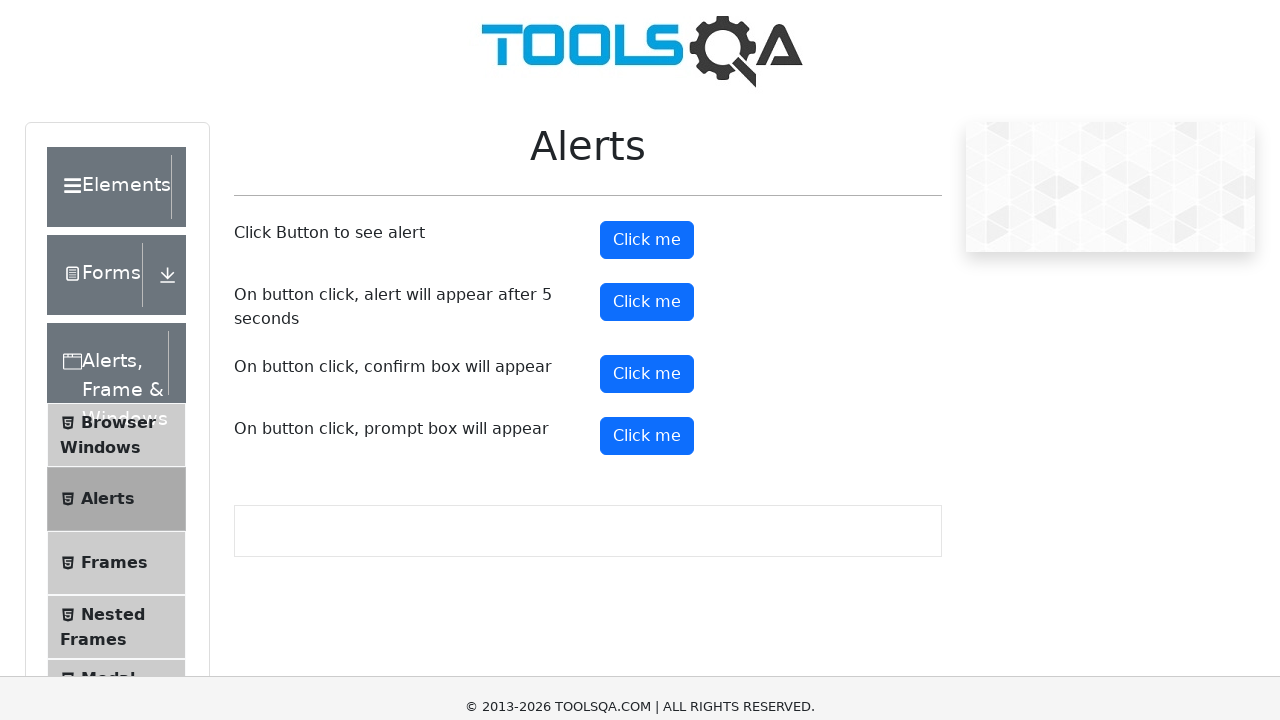

Clicked the alert button at (647, 242) on #alertButton
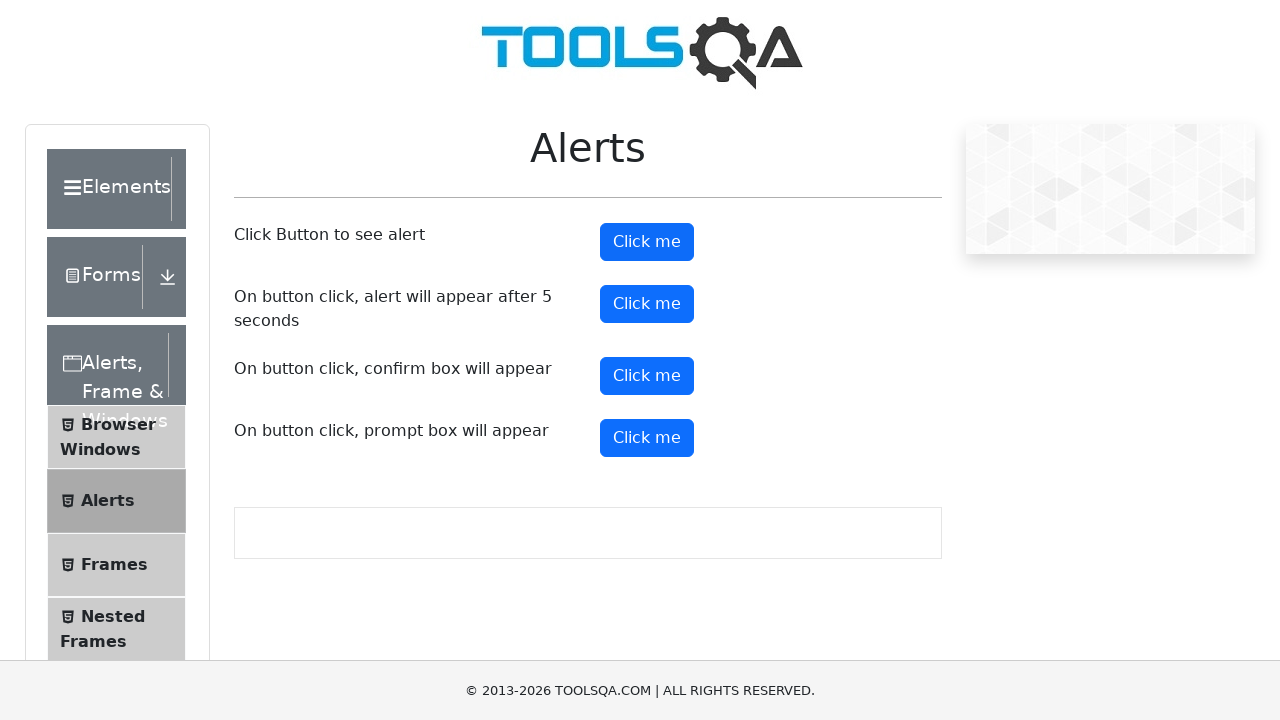

Set up dialog handler to accept alerts
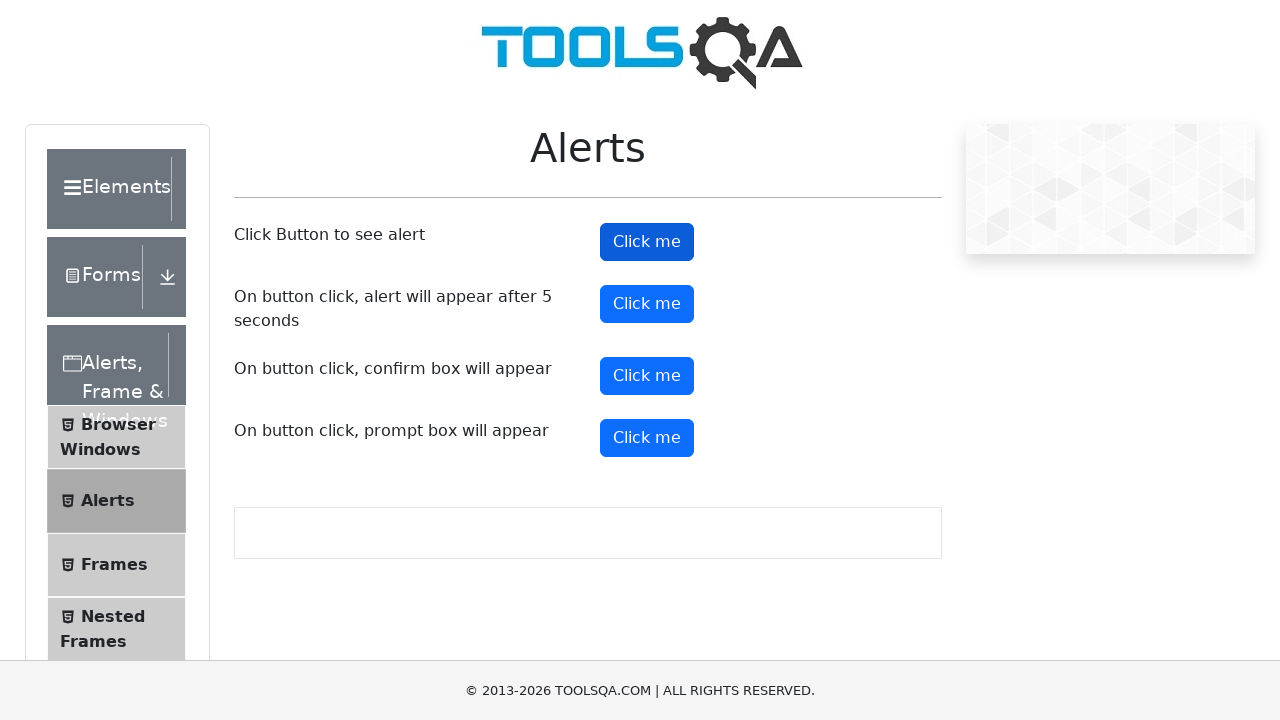

Registered handle_dialog function for dialog events
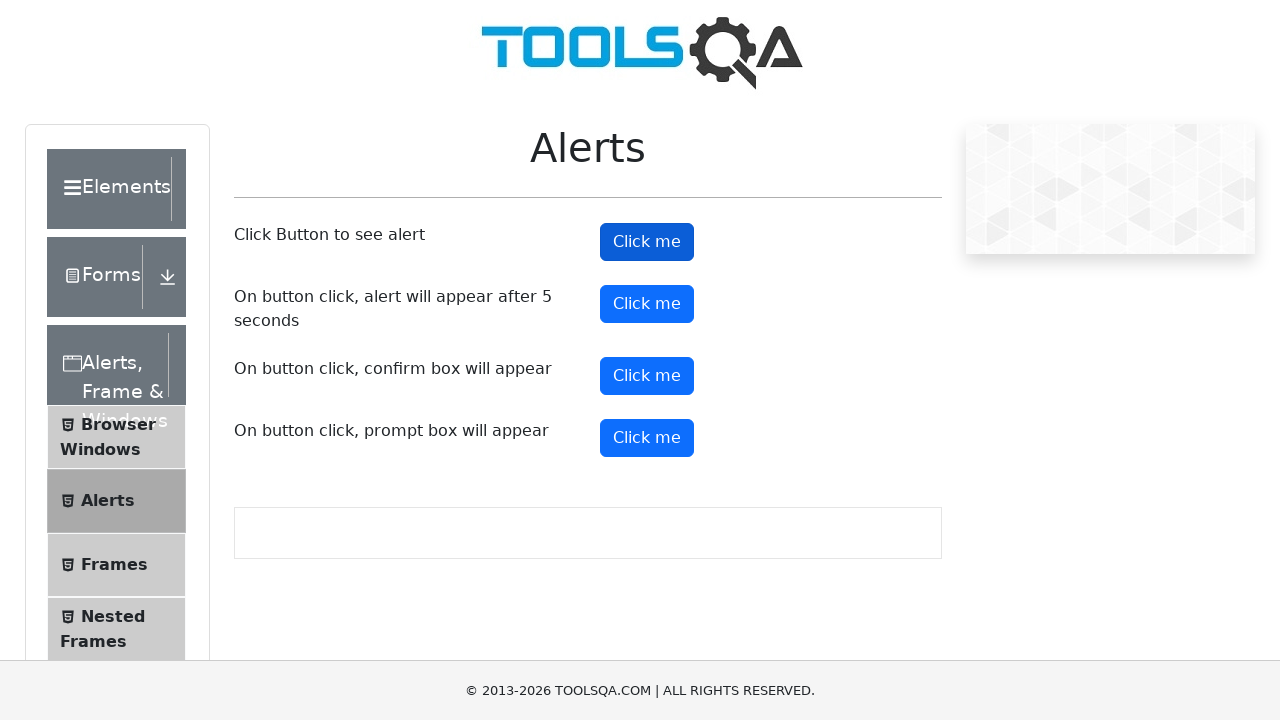

Clicked alert button to trigger alert dialog at (647, 242) on #alertButton
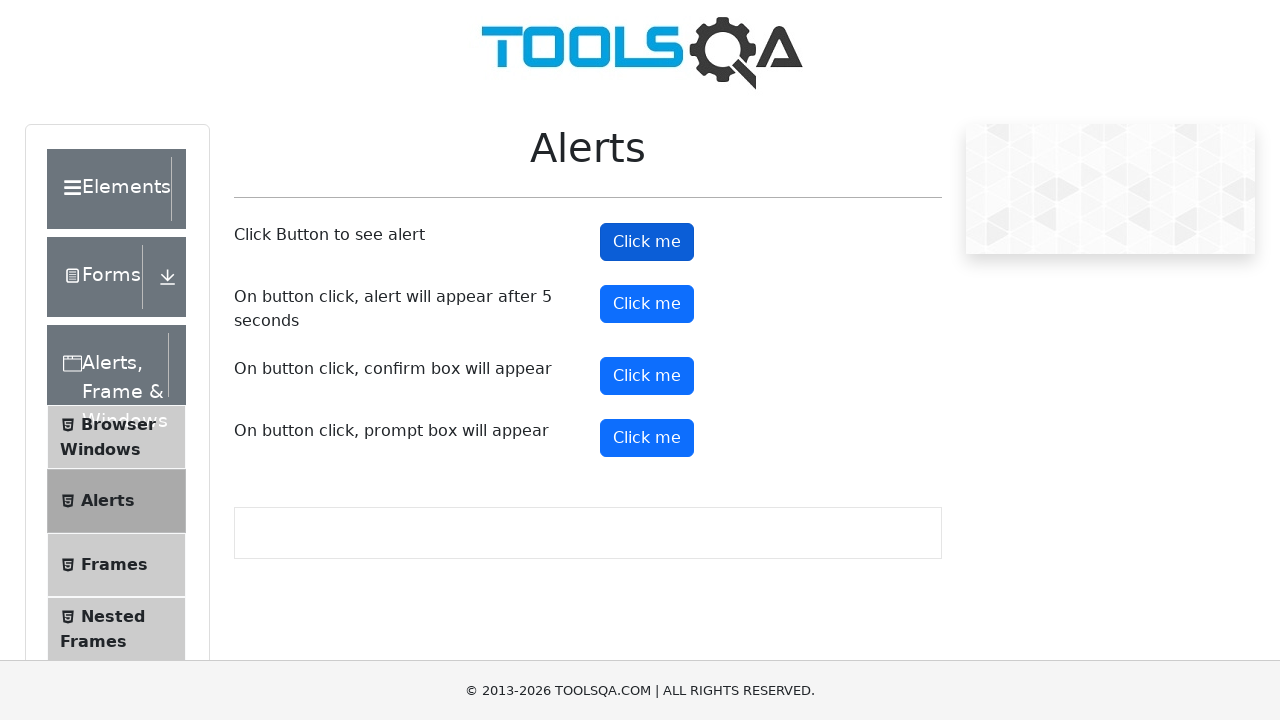

Waited 1 second for alert to be handled
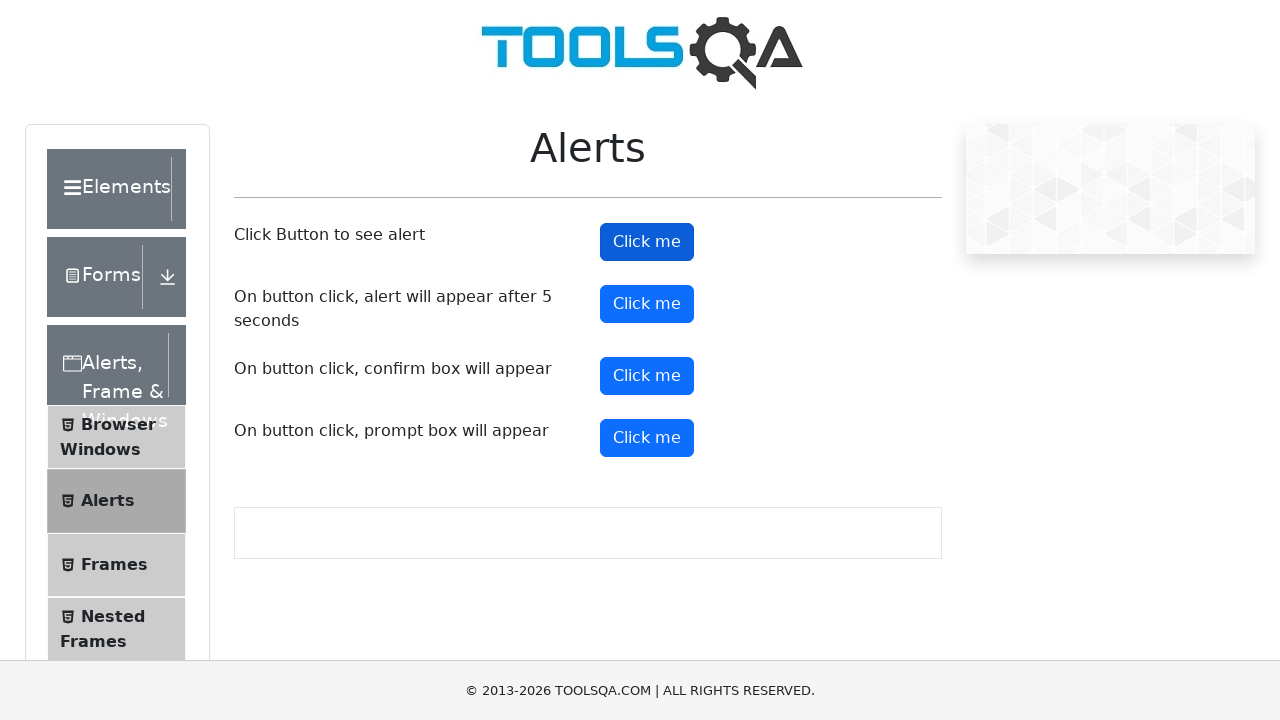

Clicked the timer alert button at (647, 304) on #timerAlertButton
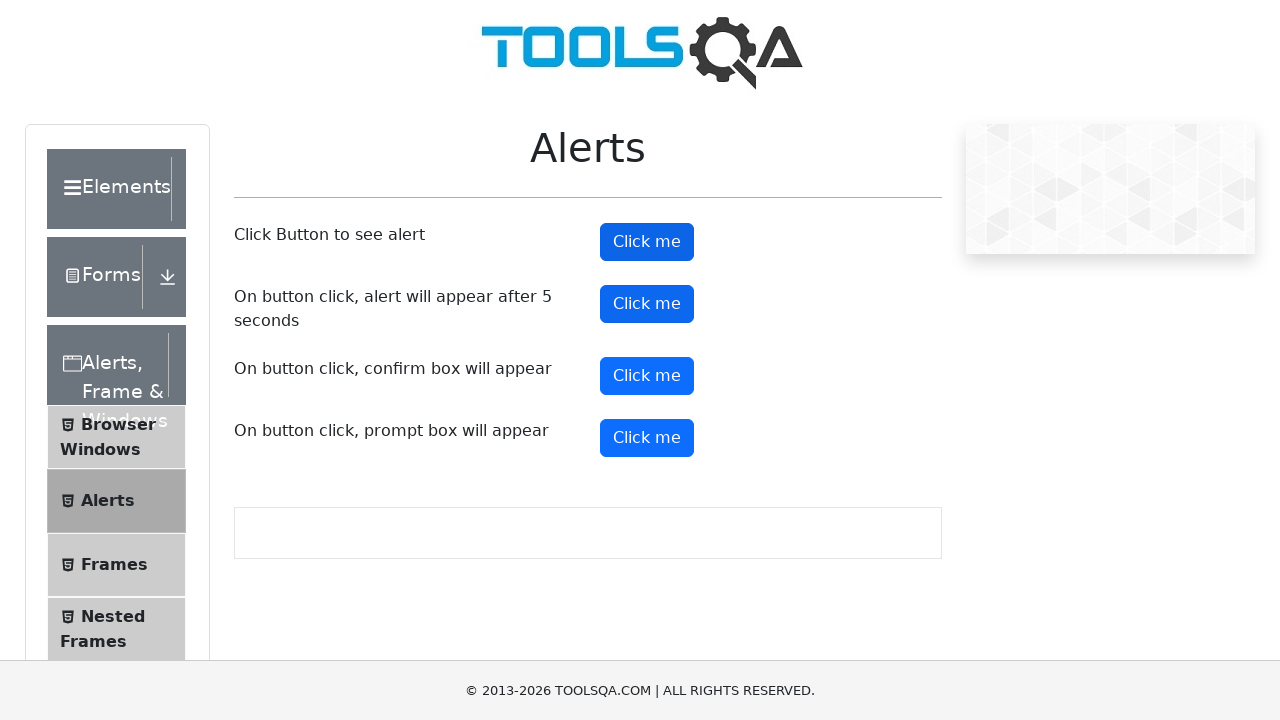

Waited 6 seconds for timed alert to appear and be handled
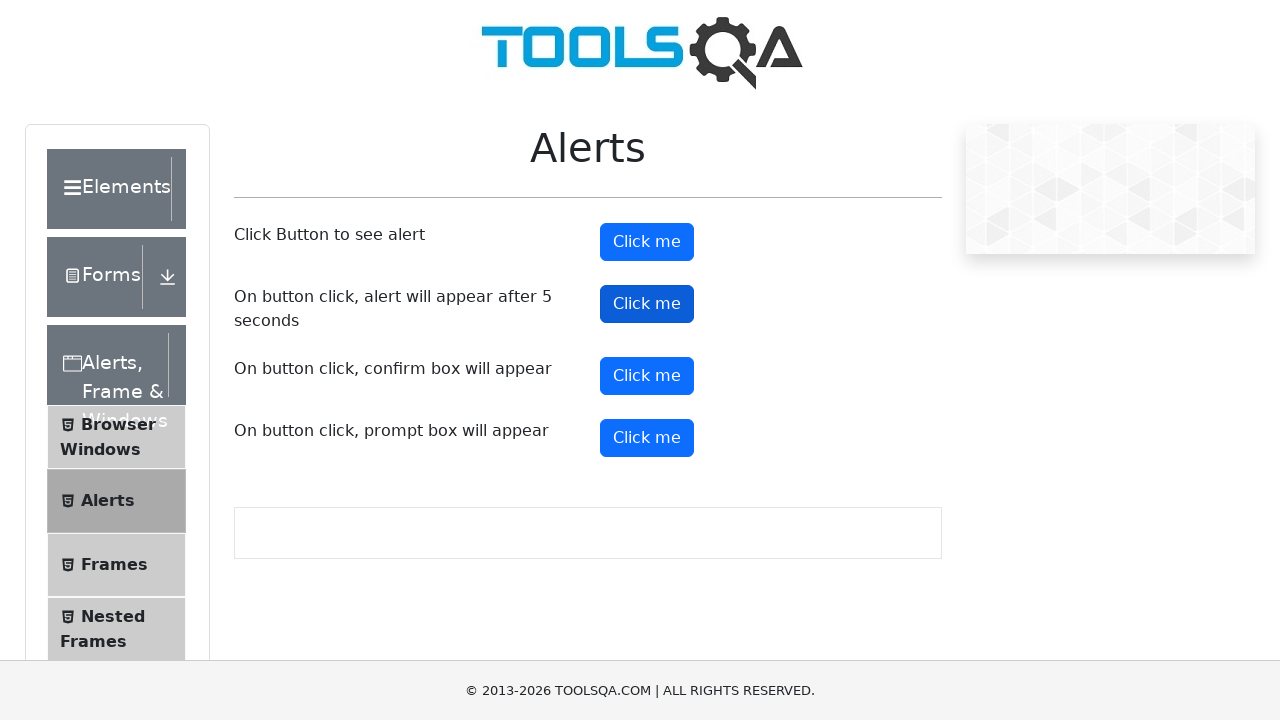

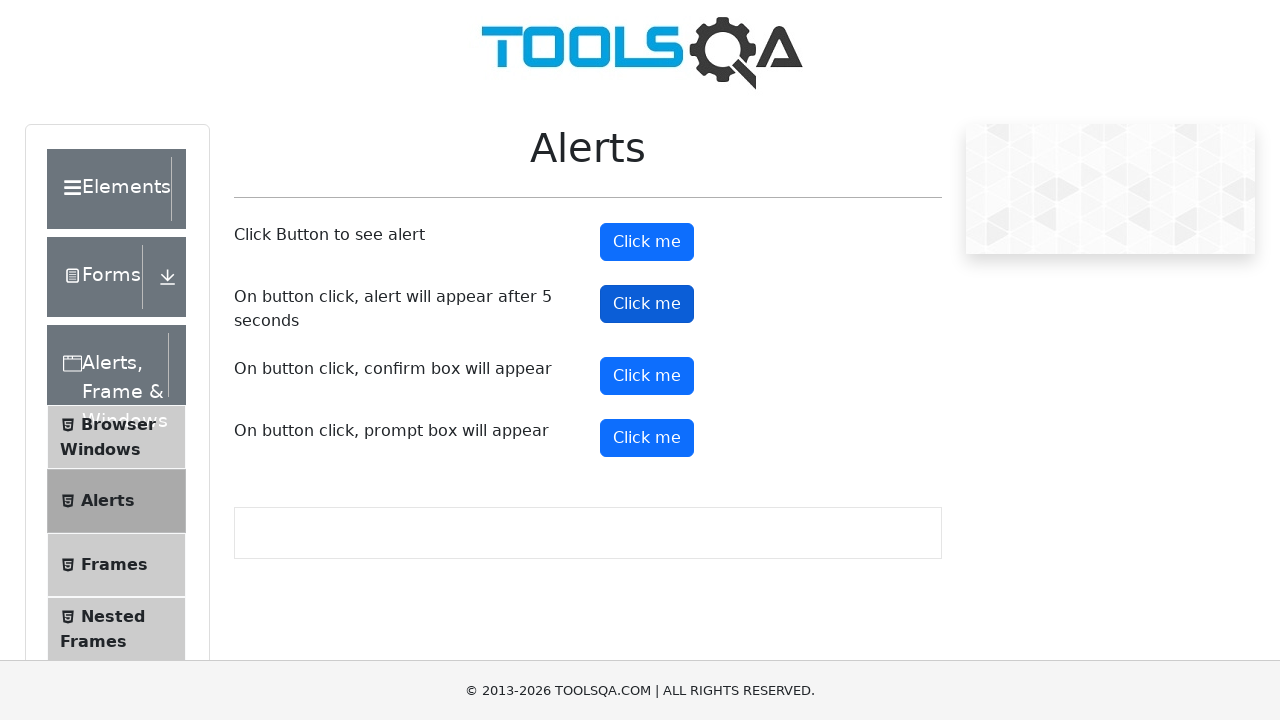